Verifies the Get Started button navigates to the Generate API Key form

Starting URL: https://api.nasa.gov/

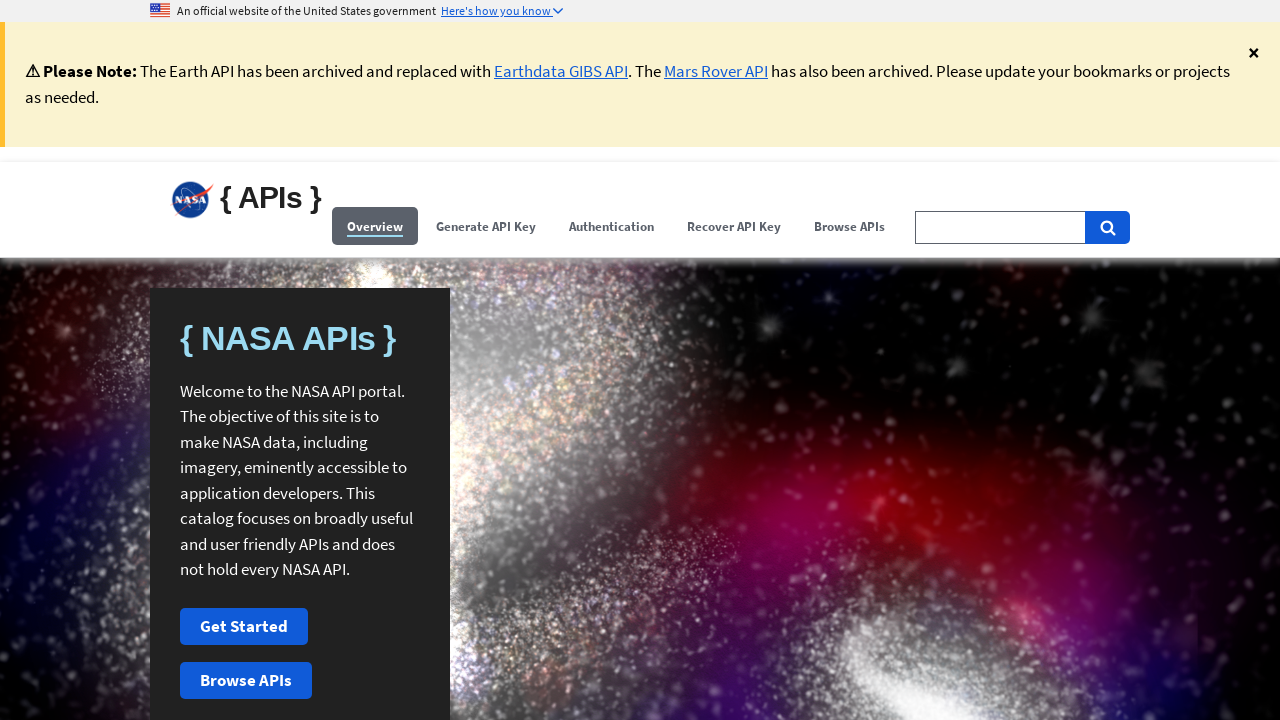

NASA API homepage loaded - favicon visible
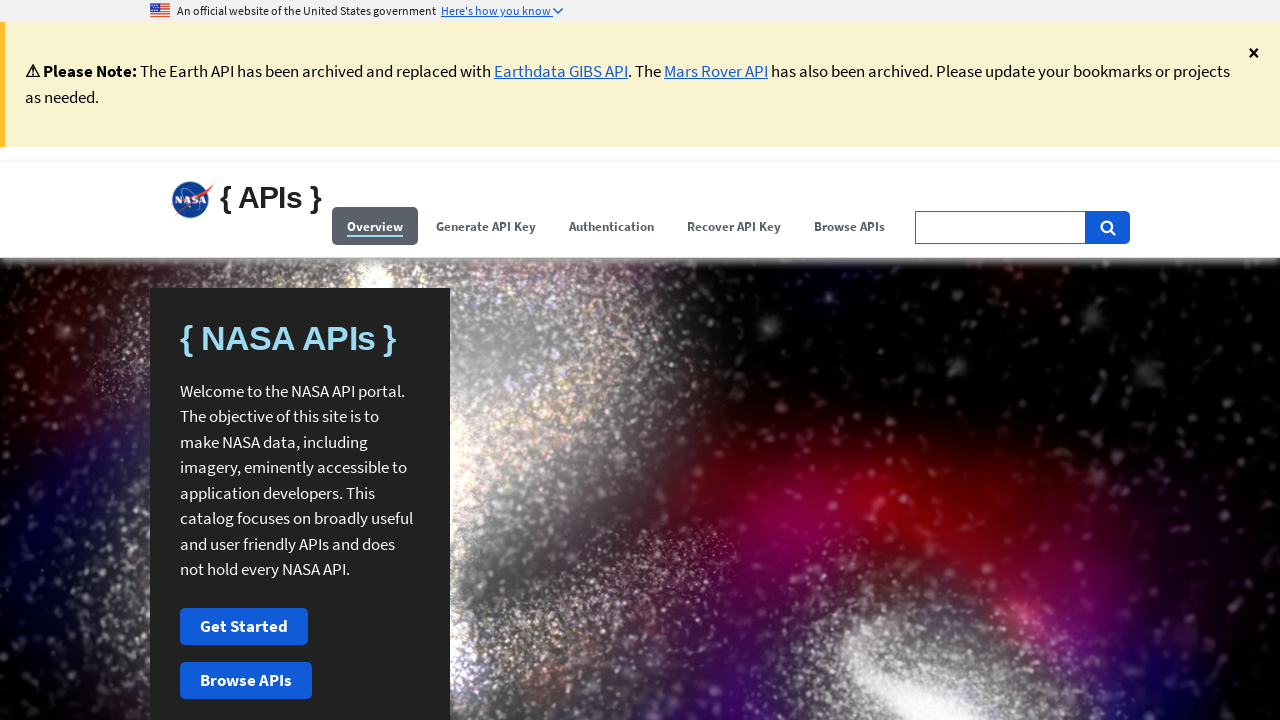

Clicked Get Started button at (244, 627) on xpath=//button[contains(.,'Get Started')]
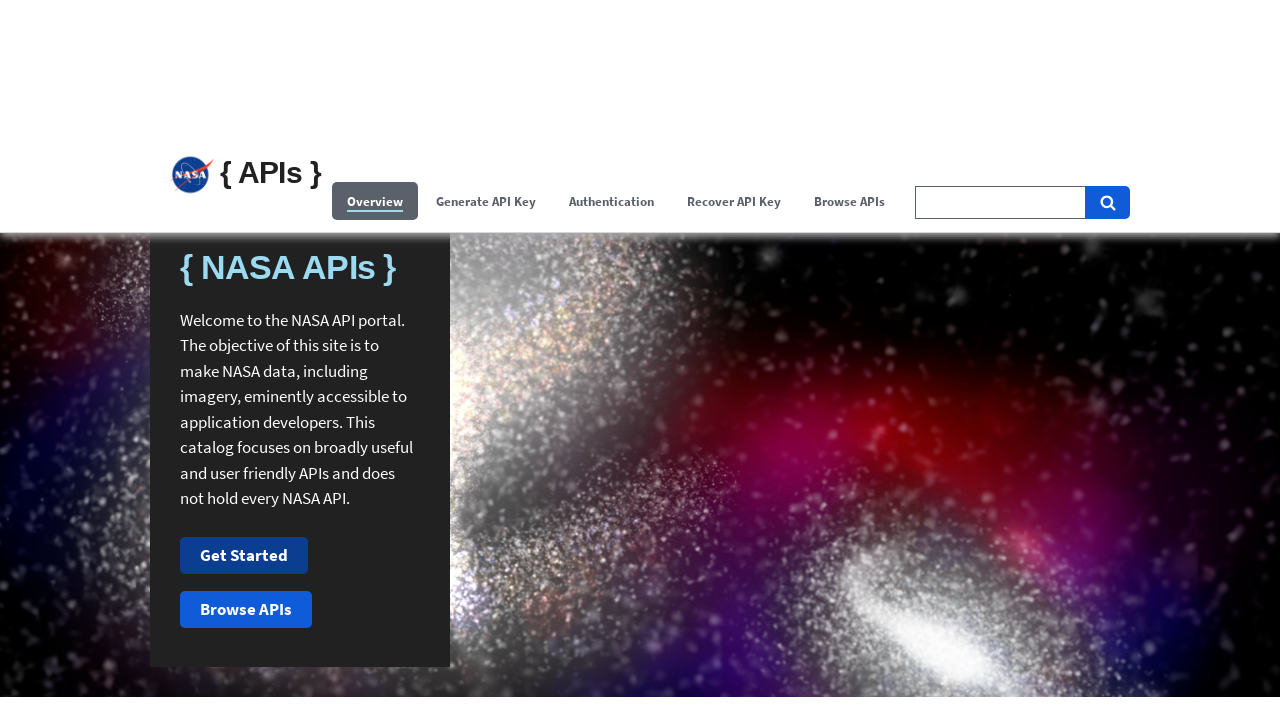

Generate API Key form loaded successfully
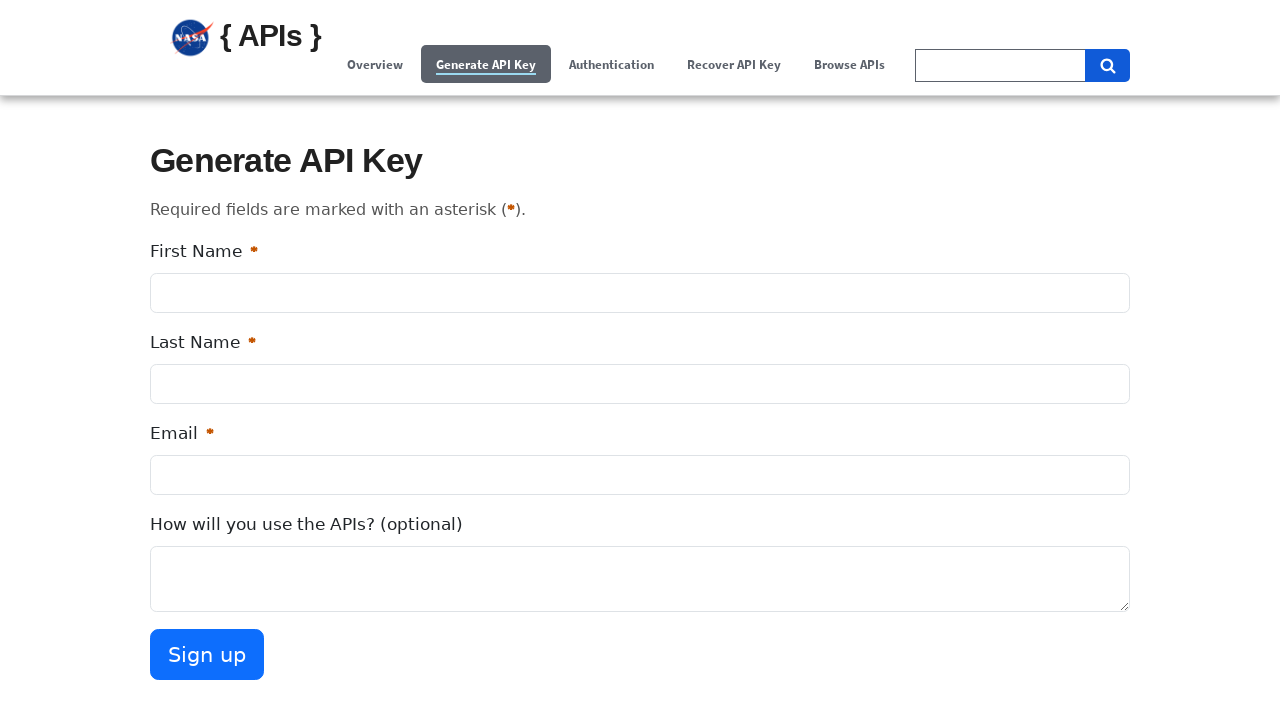

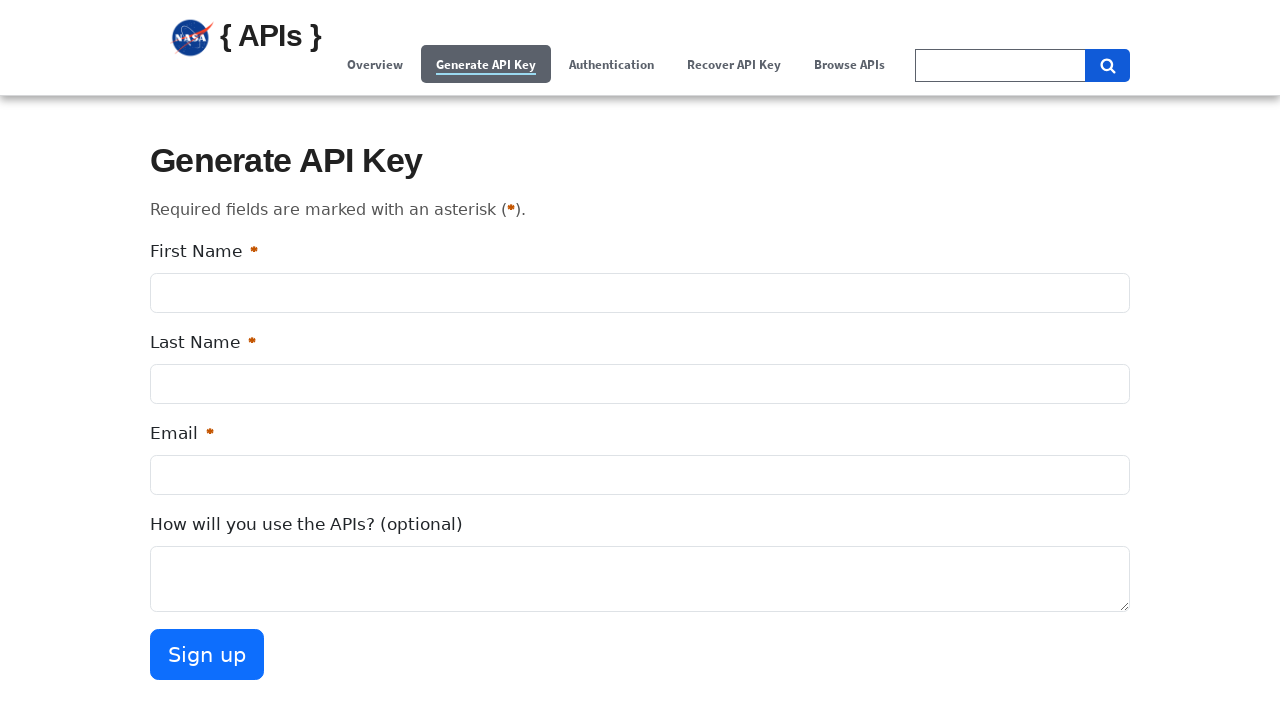